Tests filling a color input field with a hex color value.

Starting URL: https://gaabrielogan2.github.io/app-car

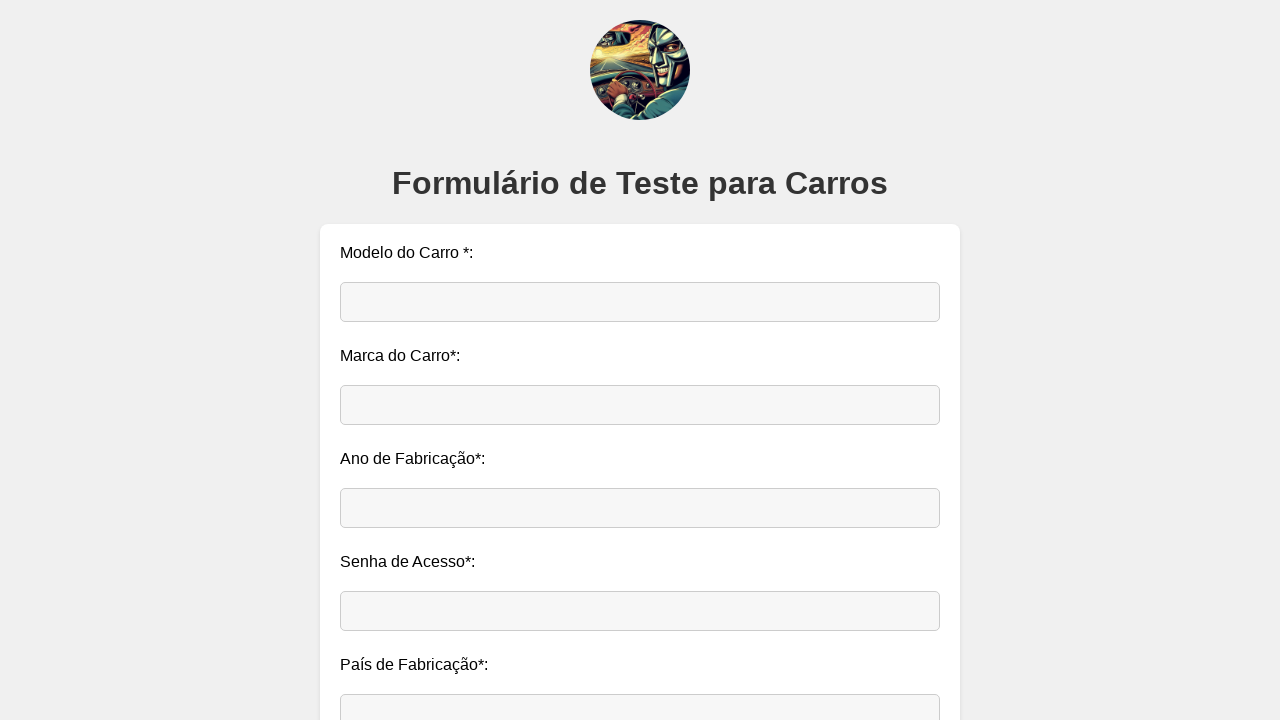

Navigated to app-car page
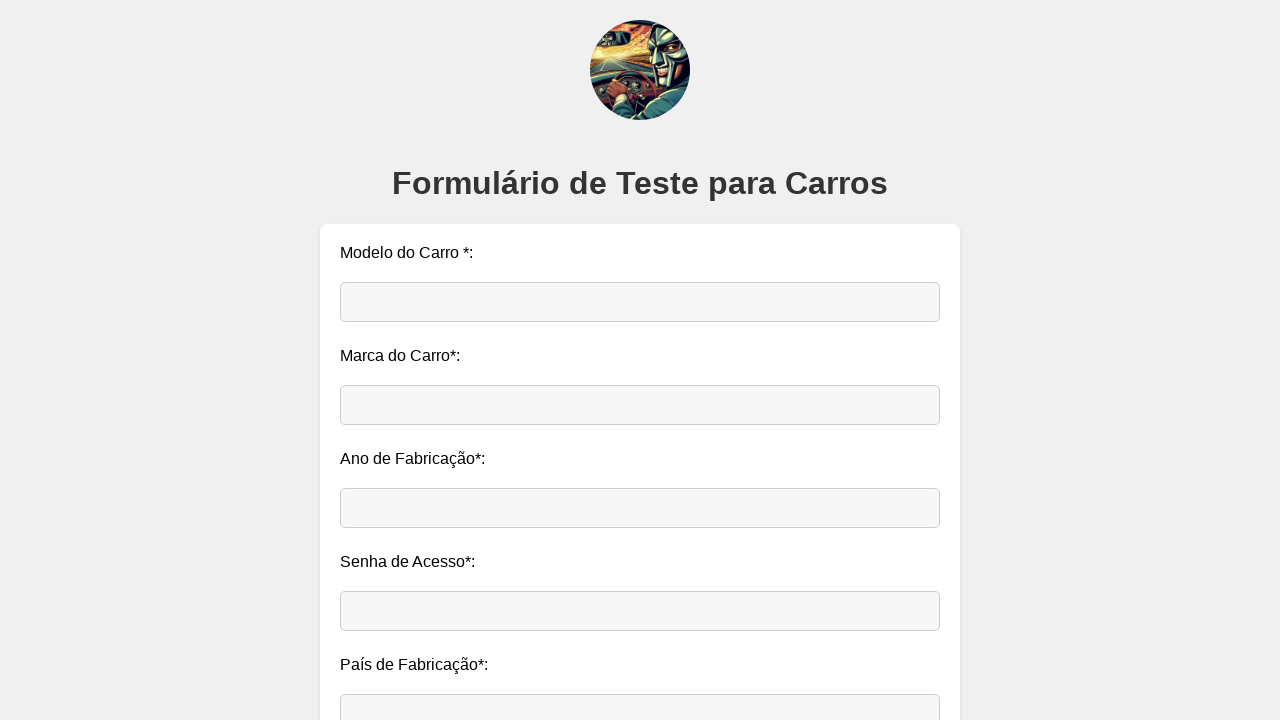

Filled color input field with hex color value #ffa500 on #cor
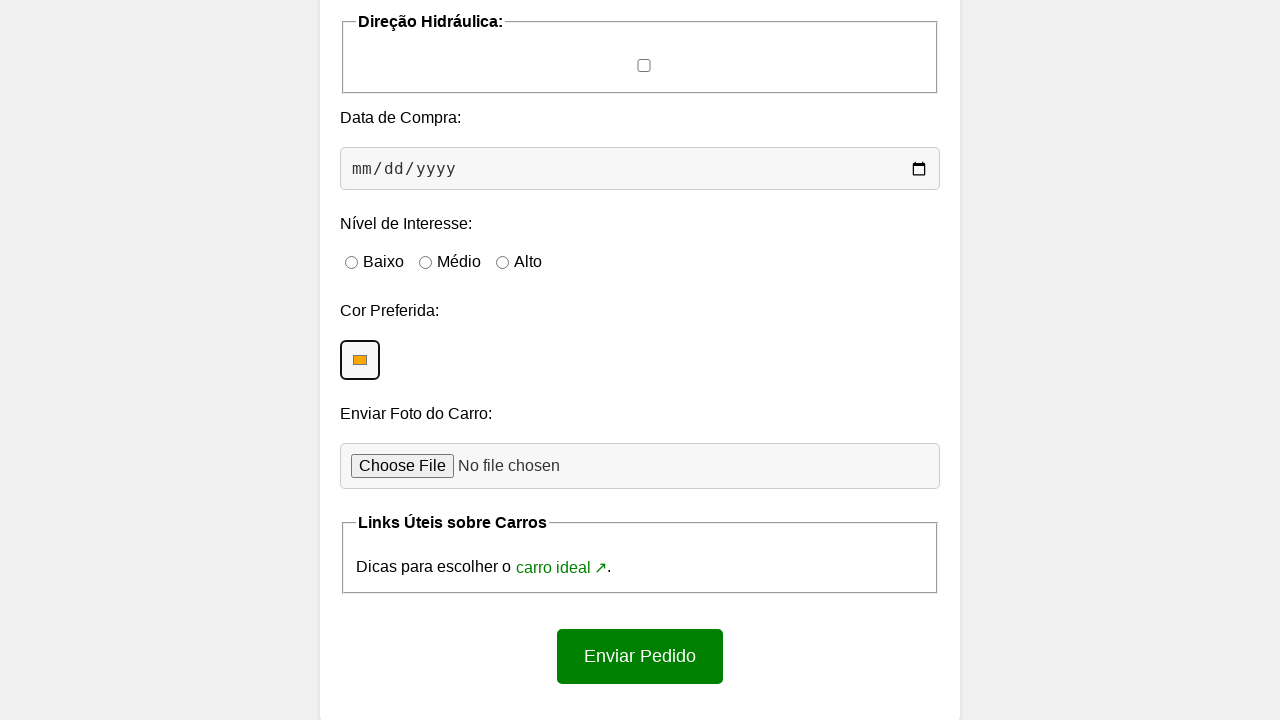

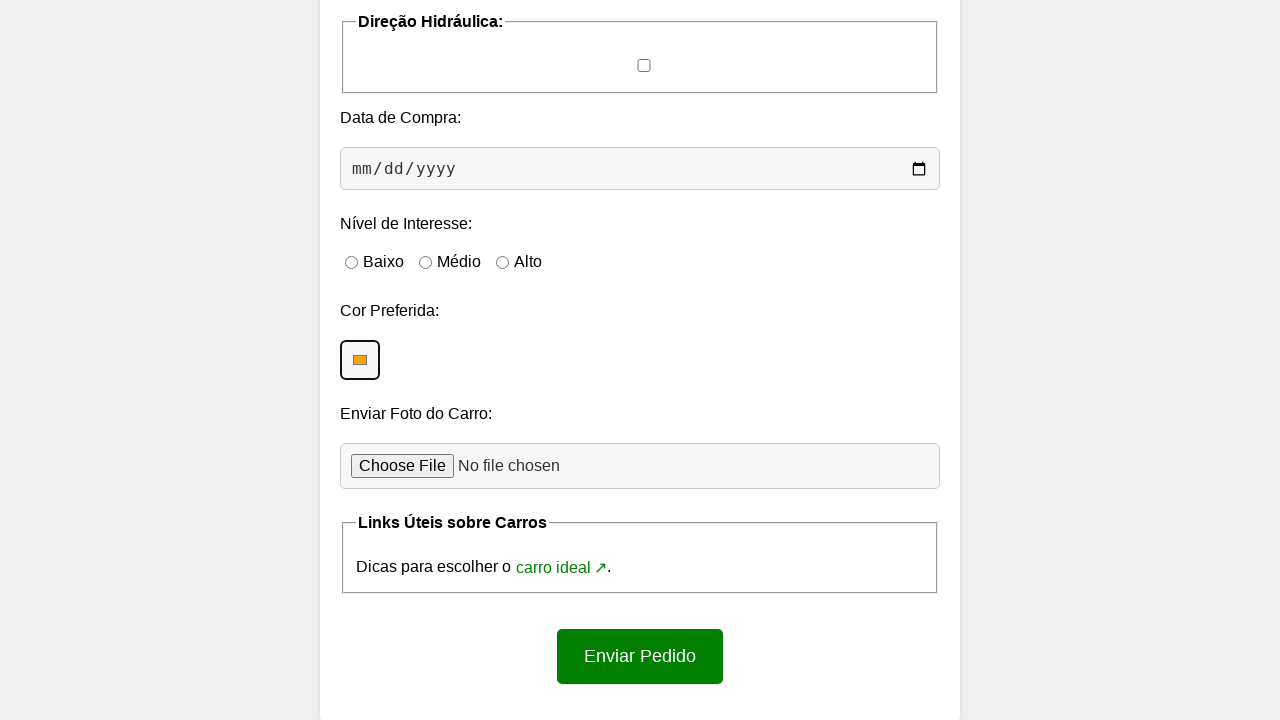